Navigates to an automation practice page and scrolls through the page content, taking a screenshot

Starting URL: https://rahulshettyacademy.com/AutomationPractice/

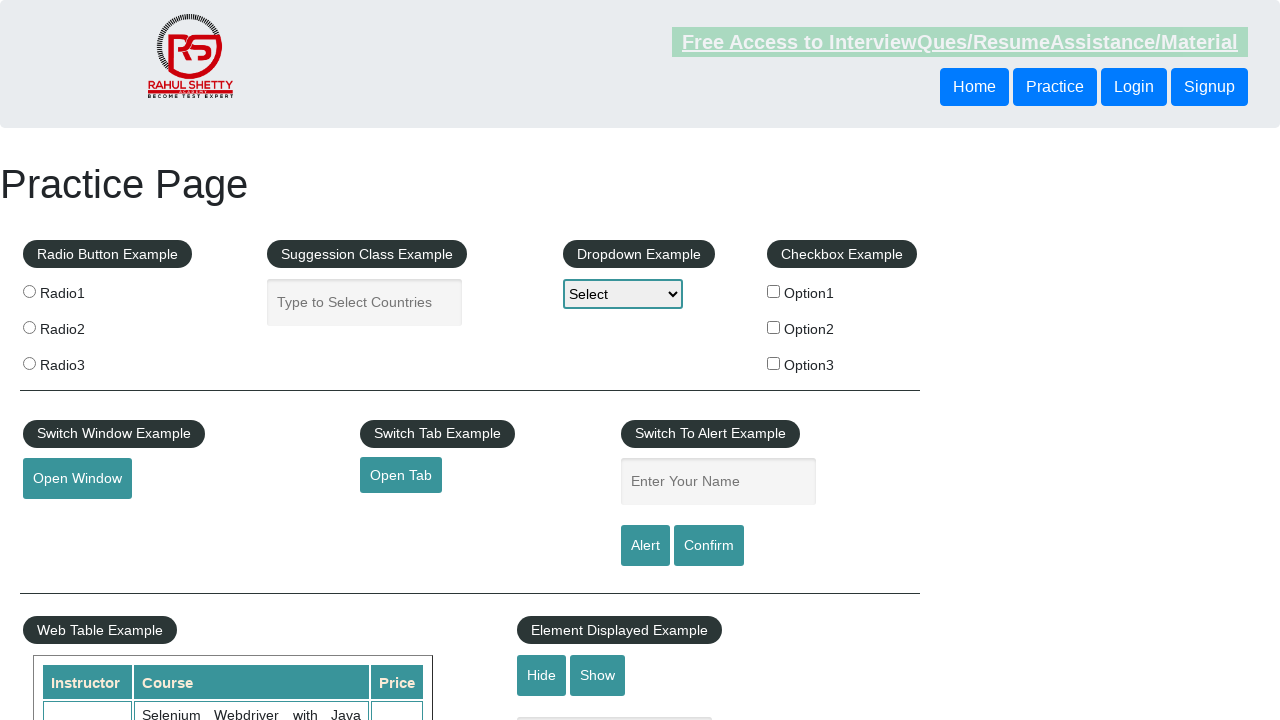

Scrolled to the bottom of the page
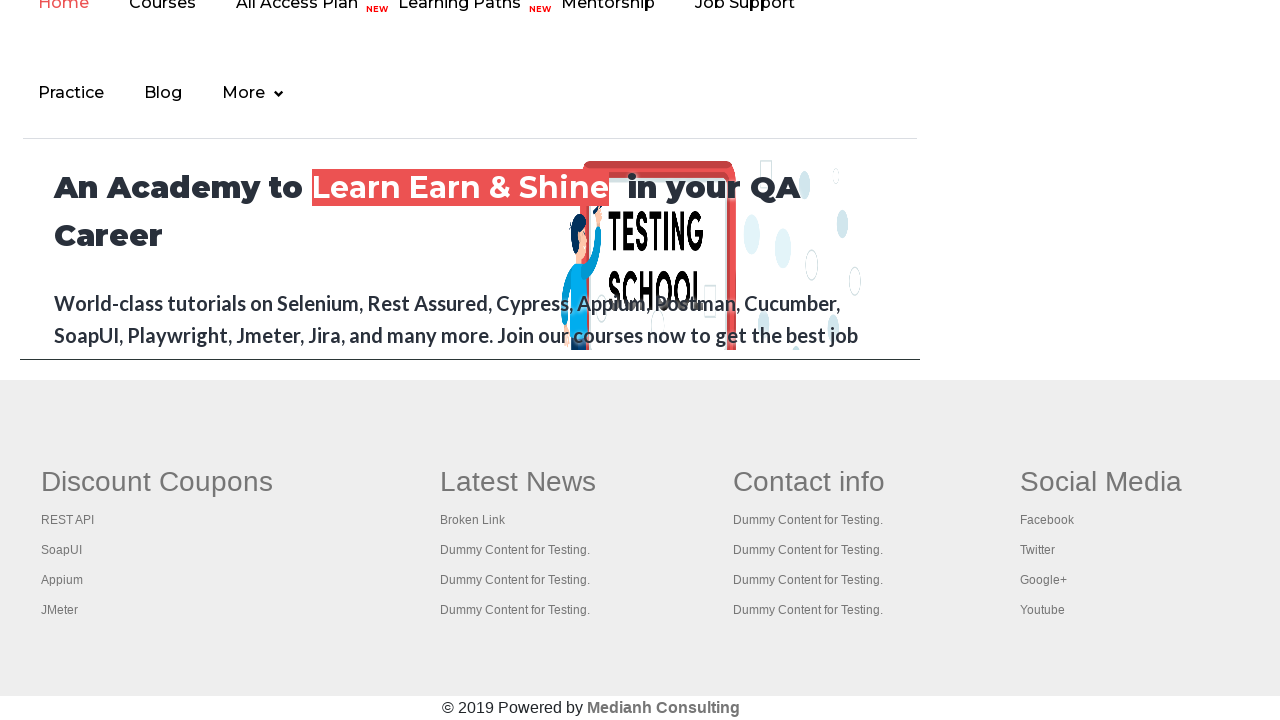

Scrolled up by 700 pixels
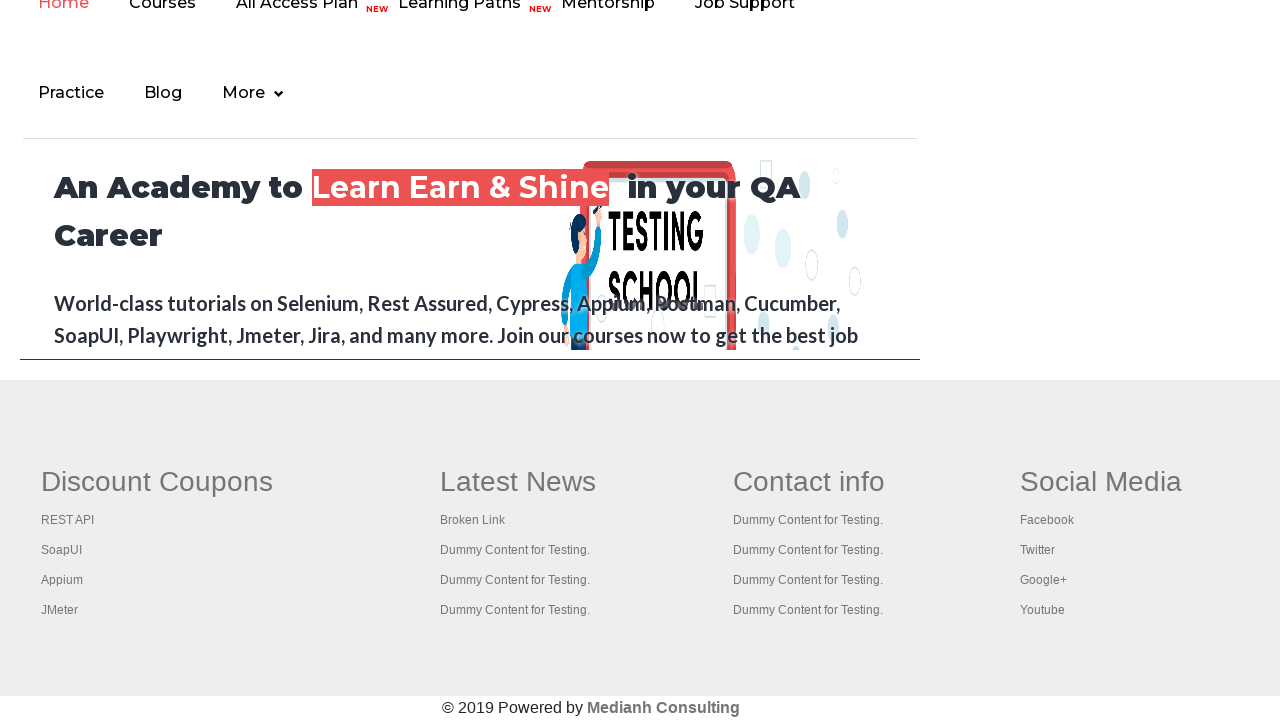

Took final screenshot of page content
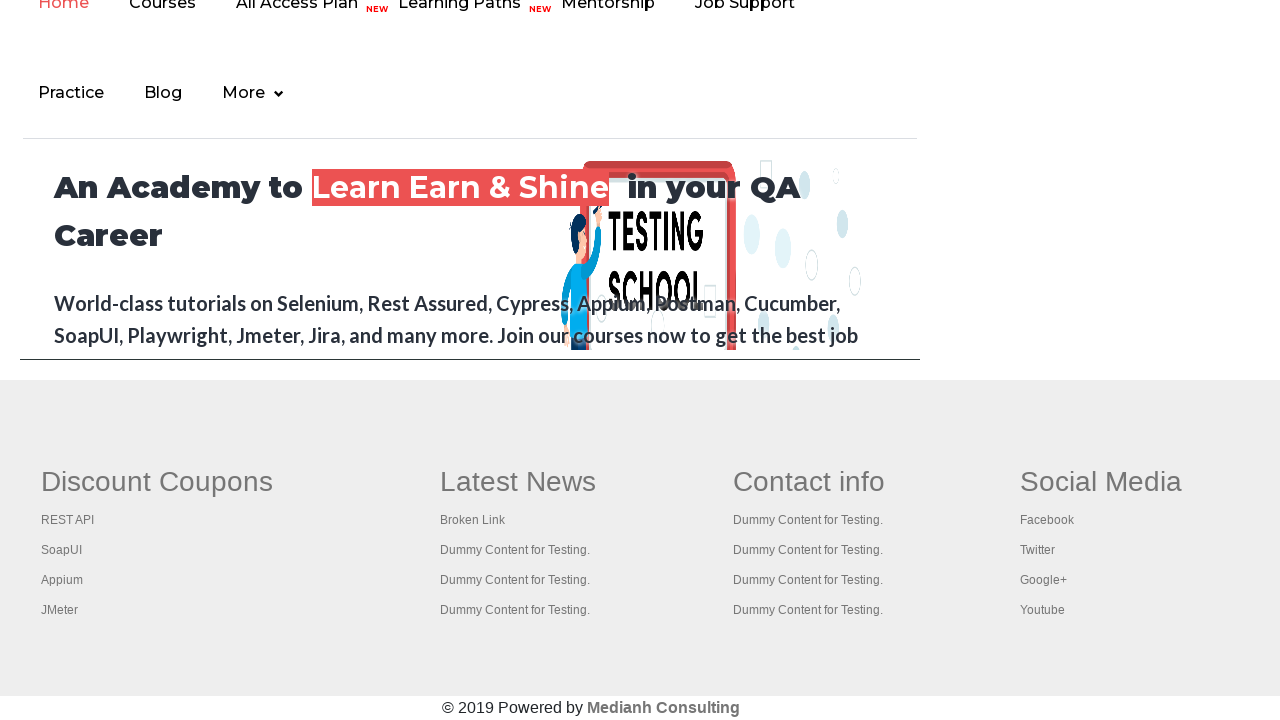

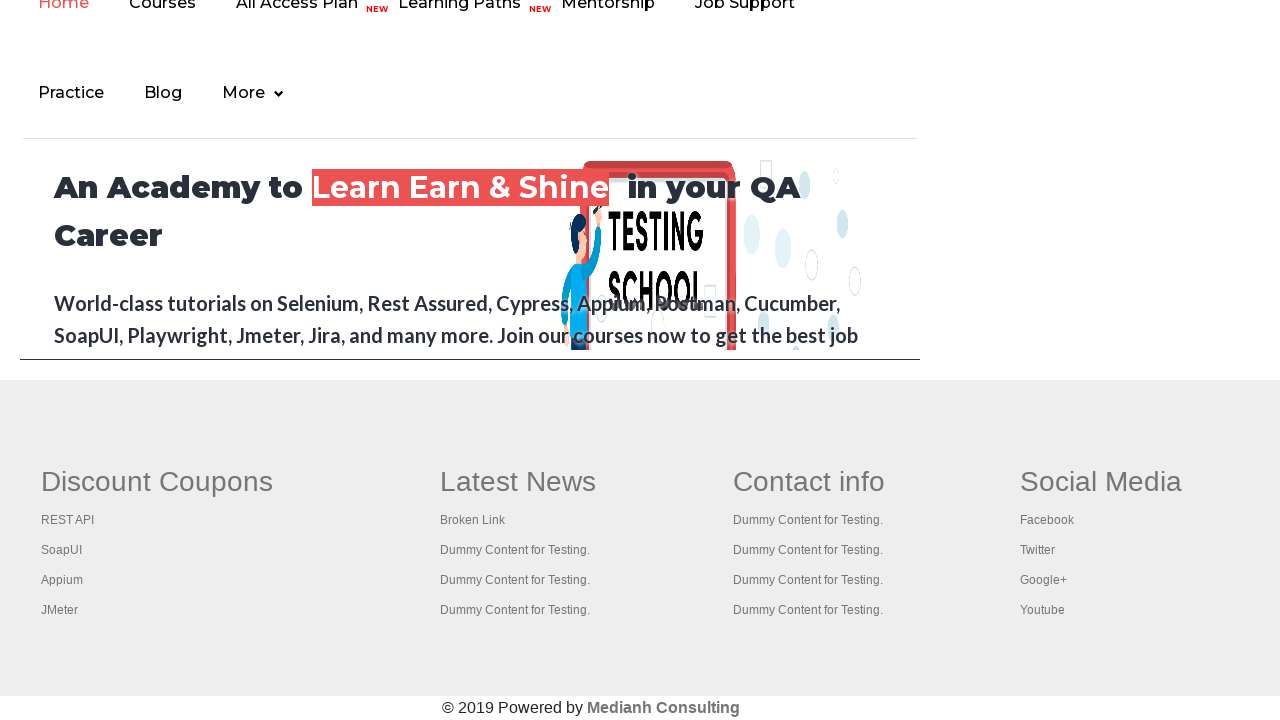